Tests that the initial letter displayed for each comment matches the first letter of the commenter's name

Starting URL: https://qacommentsapp.ccbp.tech/

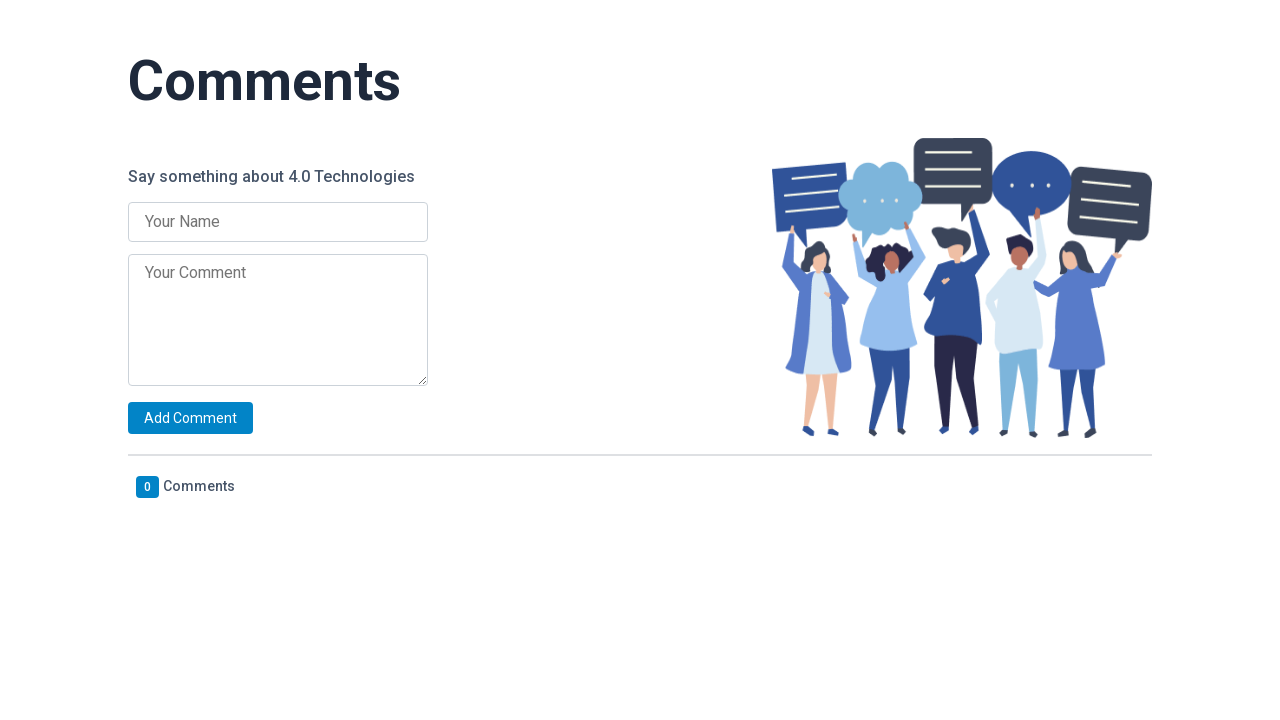

Filled name input with 'John' on .name-input
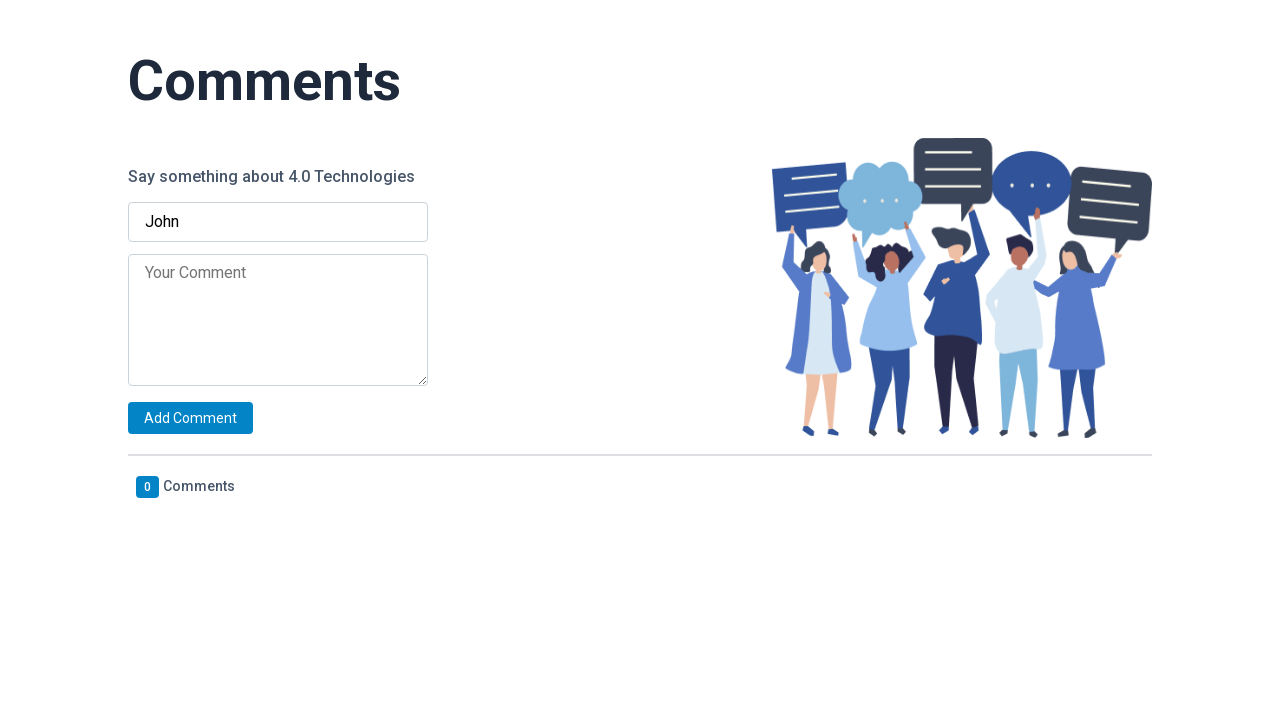

Filled comment input with comment text on .comment-input
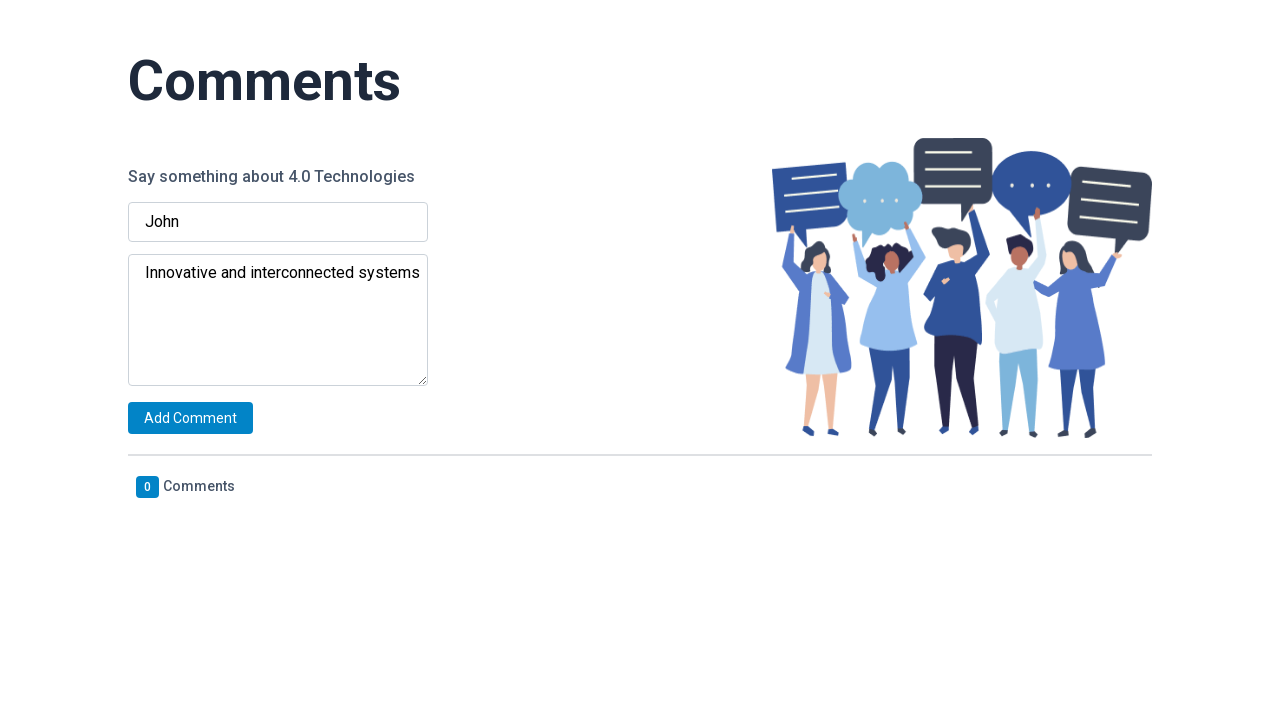

Clicked add button to submit comment from John at (190, 418) on .add-button
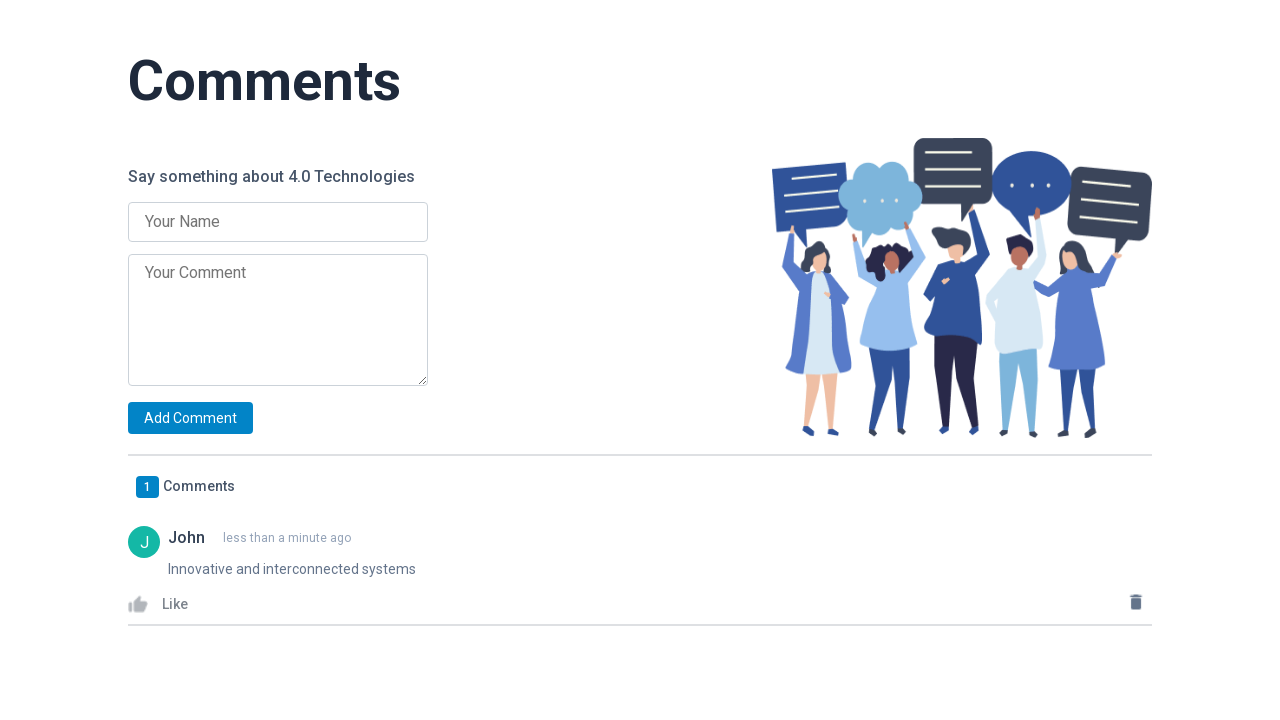

Located the initial element for John
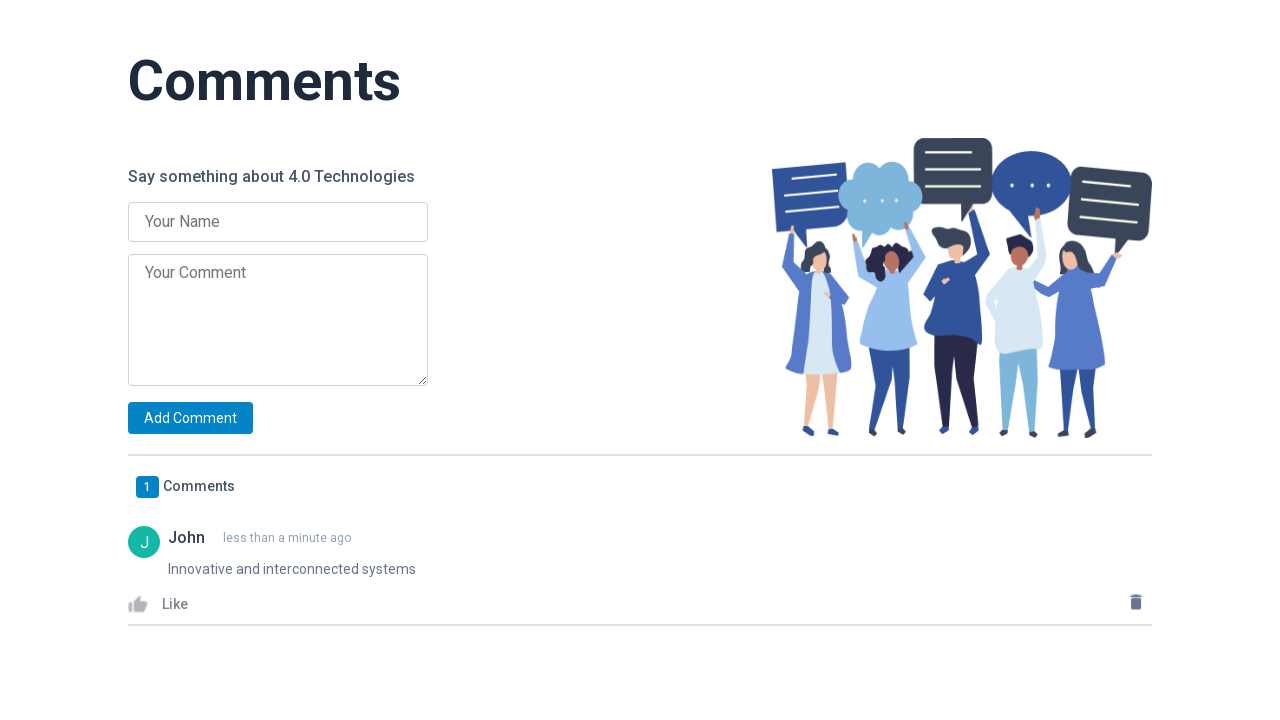

Verified initial letter 'J' matches first letter of commenter name 'John'
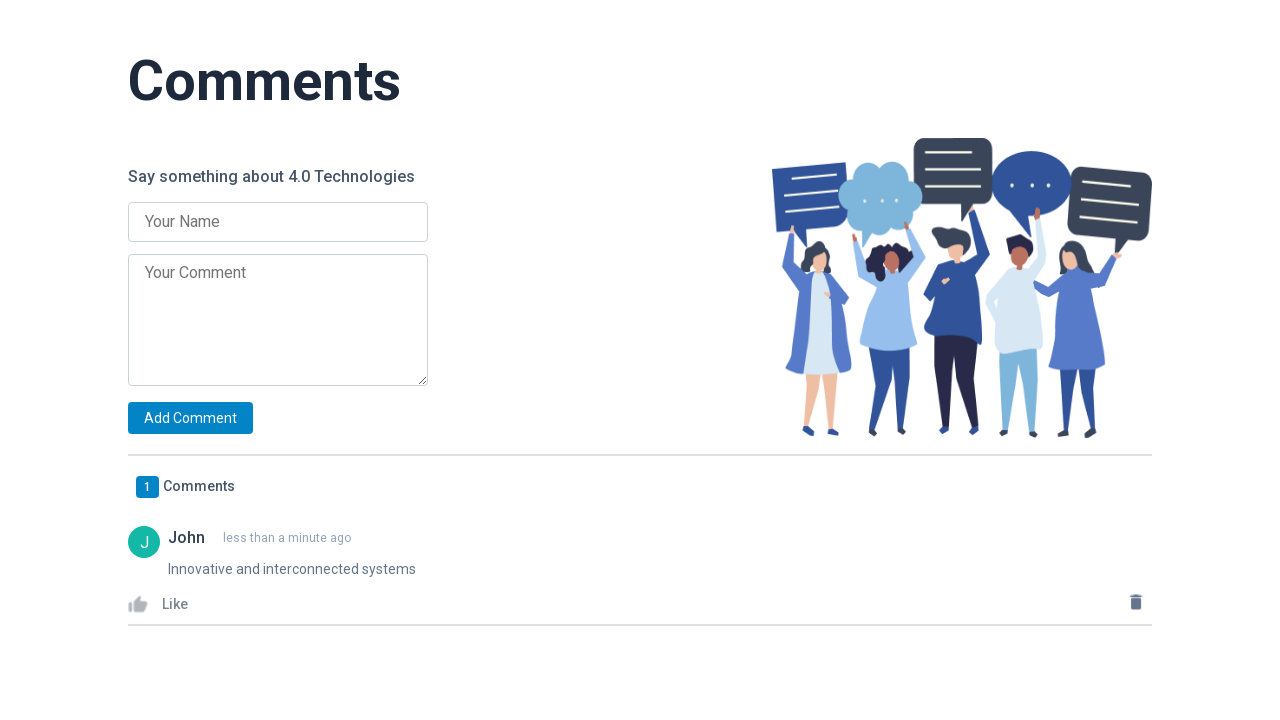

Filled name input with 'Alice' on .name-input
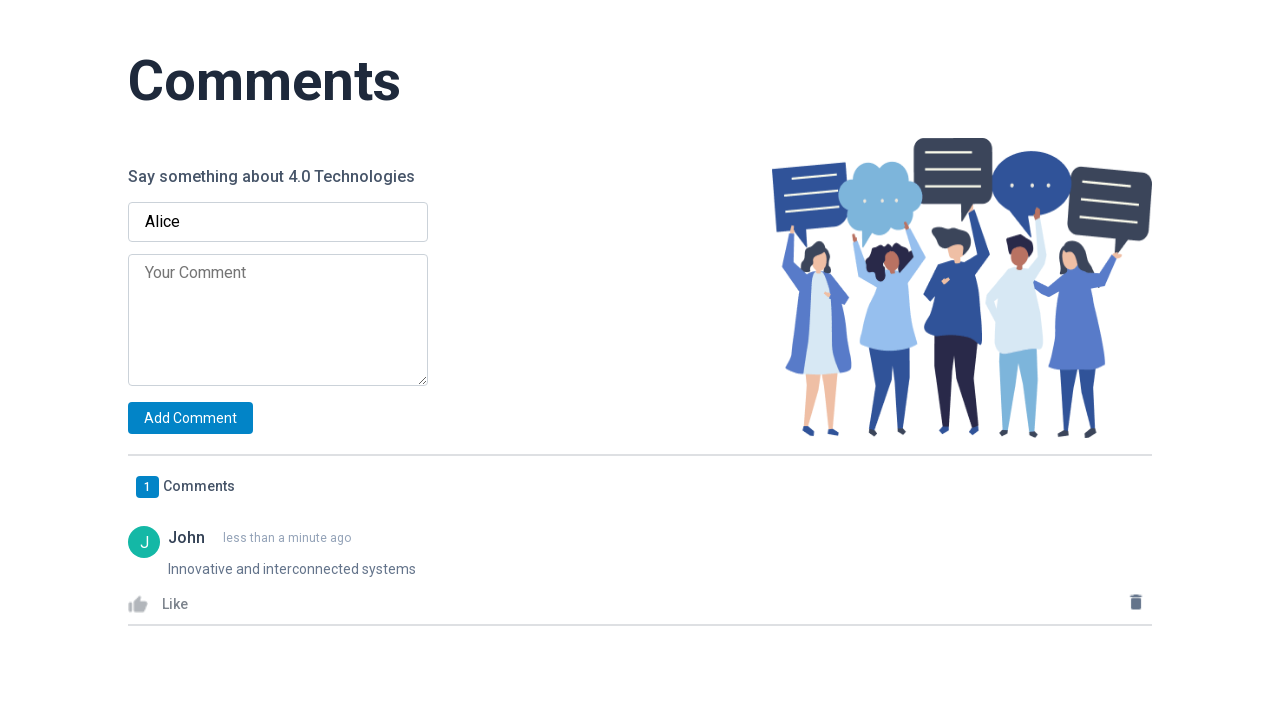

Filled comment input with comment text on .comment-input
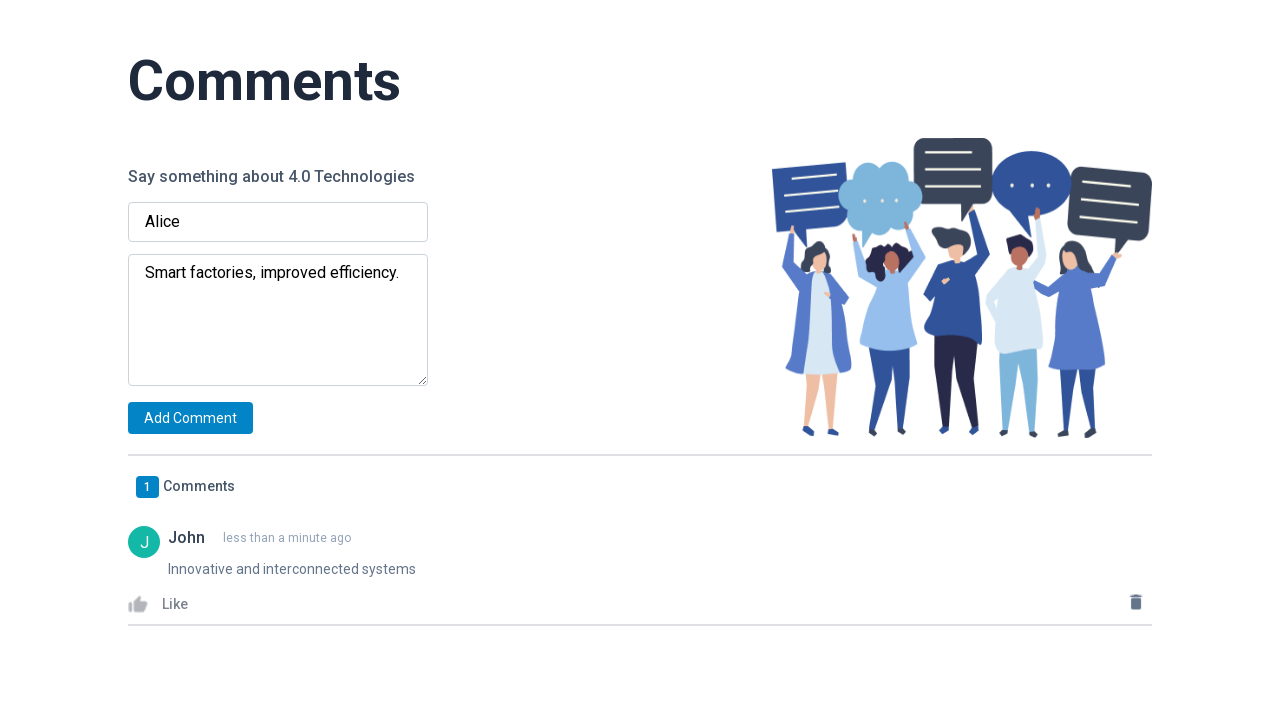

Clicked add button to submit comment from Alice at (190, 418) on .add-button
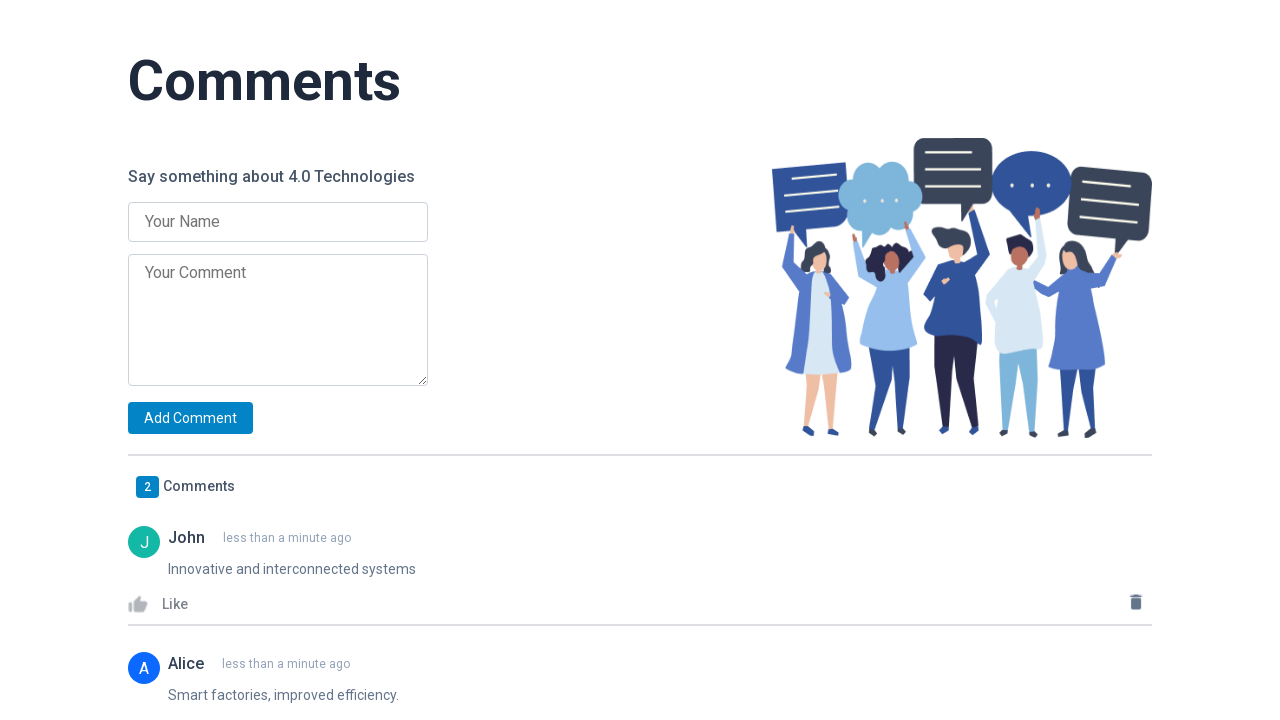

Located the initial element for Alice
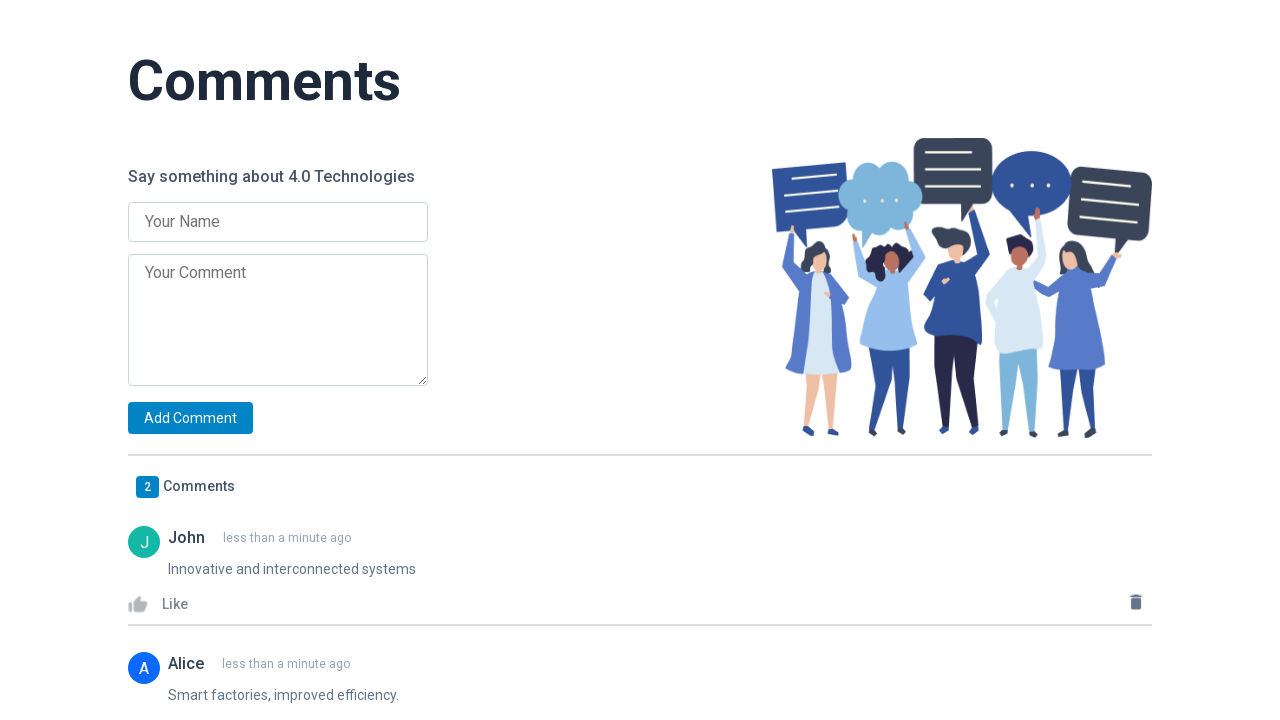

Verified initial letter 'A' matches first letter of commenter name 'Alice'
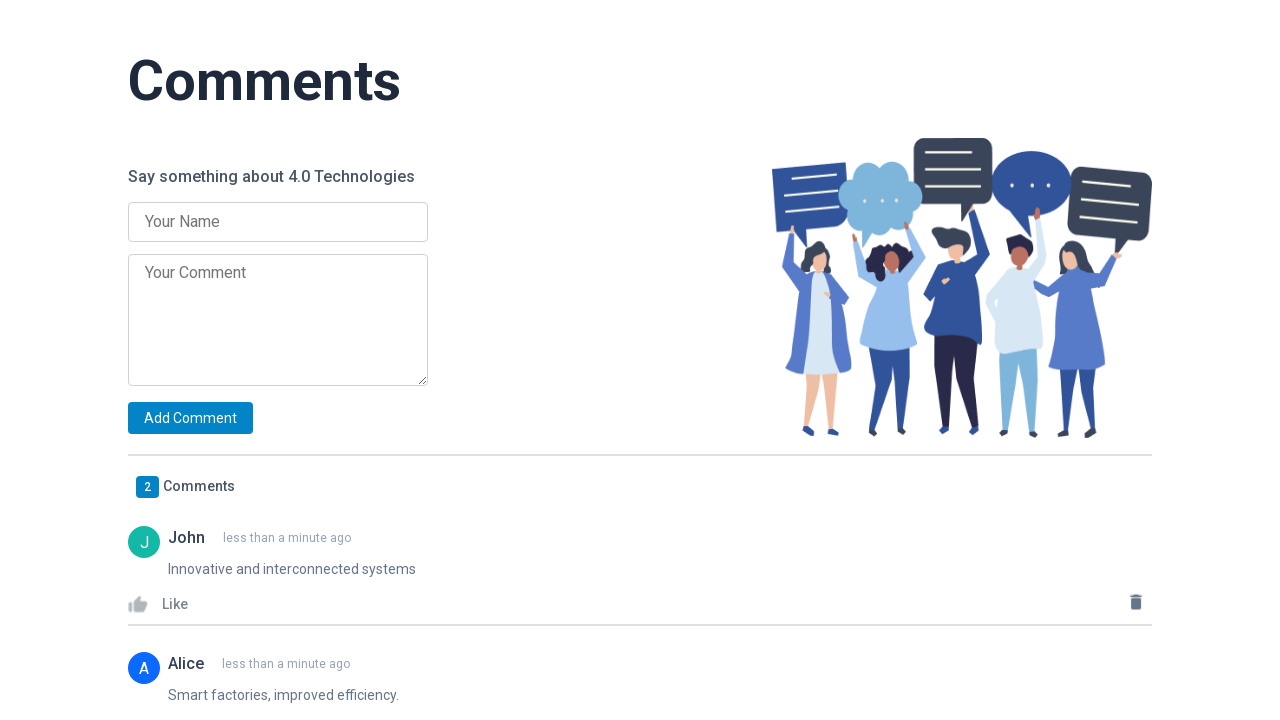

Filled name input with 'Robert' on .name-input
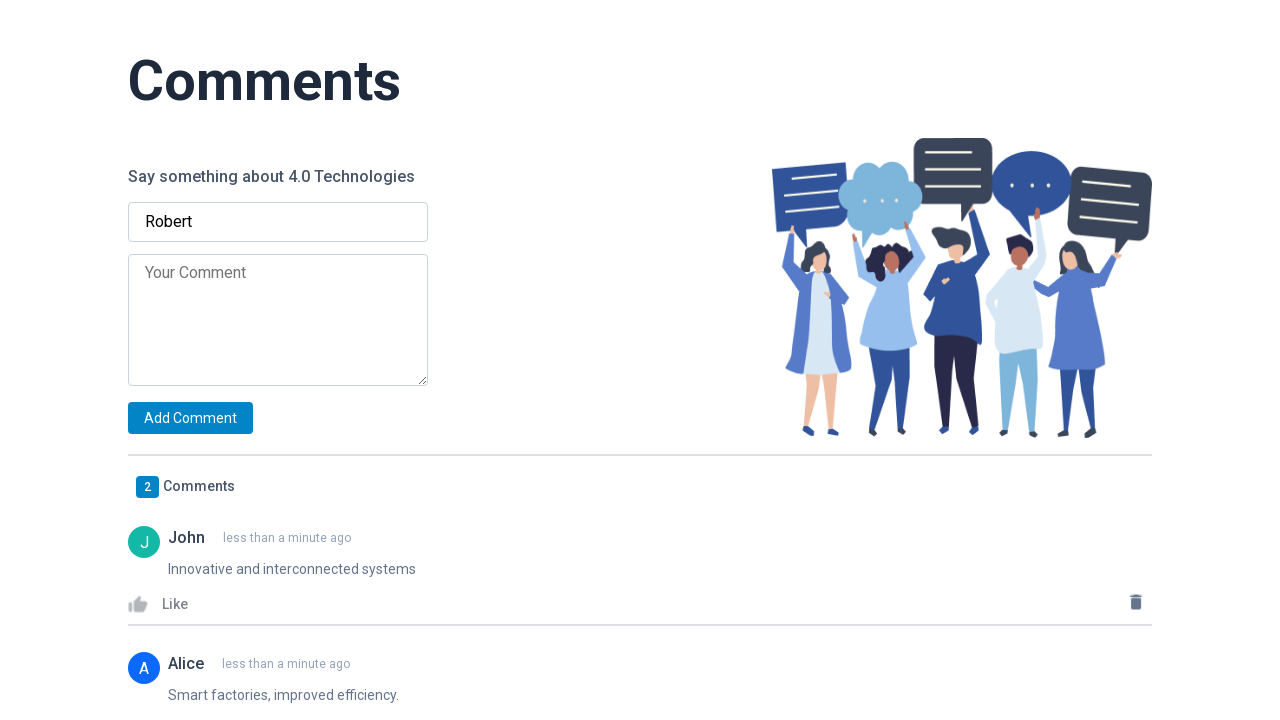

Filled comment input with comment text on .comment-input
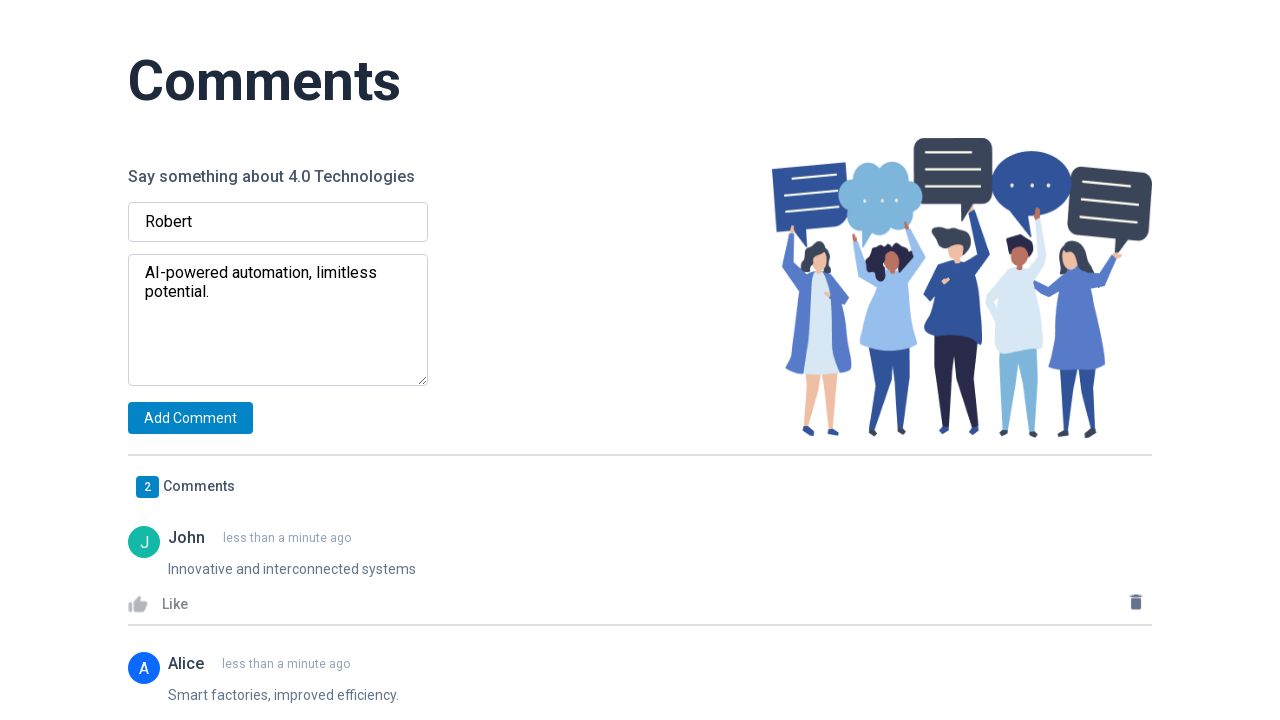

Clicked add button to submit comment from Robert at (190, 418) on .add-button
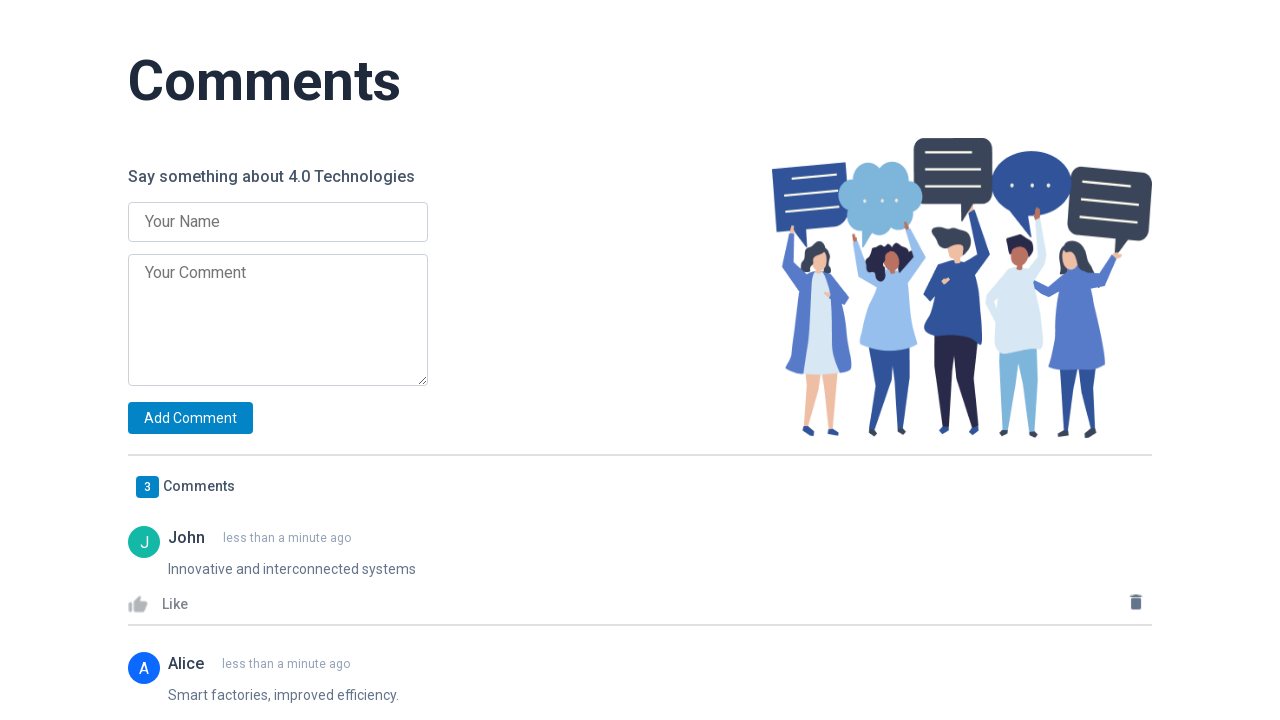

Located the initial element for Robert
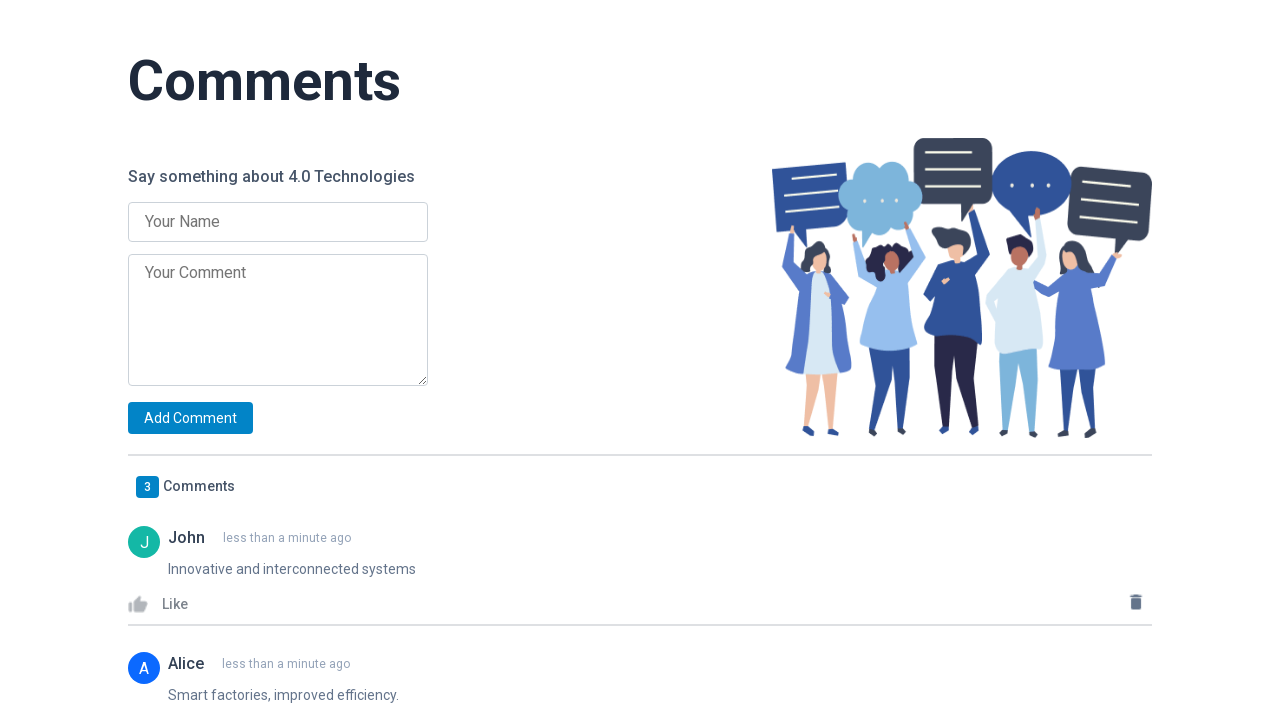

Verified initial letter 'R' matches first letter of commenter name 'Robert'
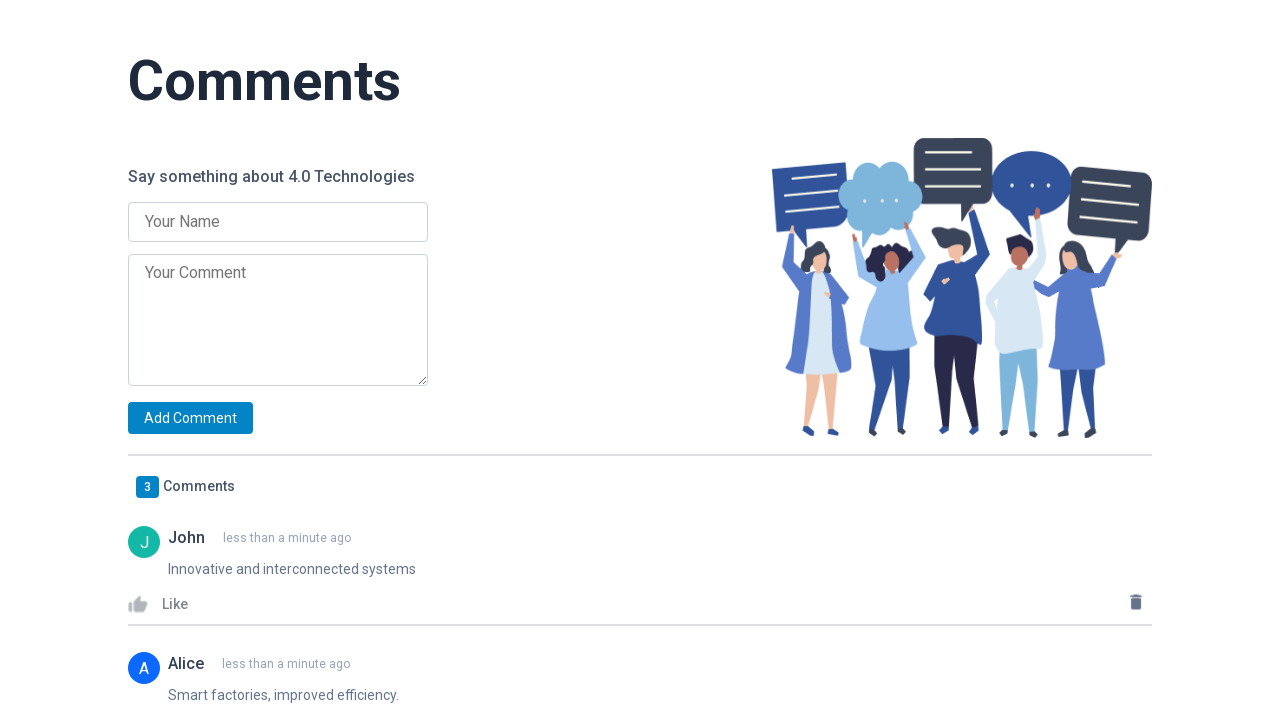

Filled name input with 'Harry' on .name-input
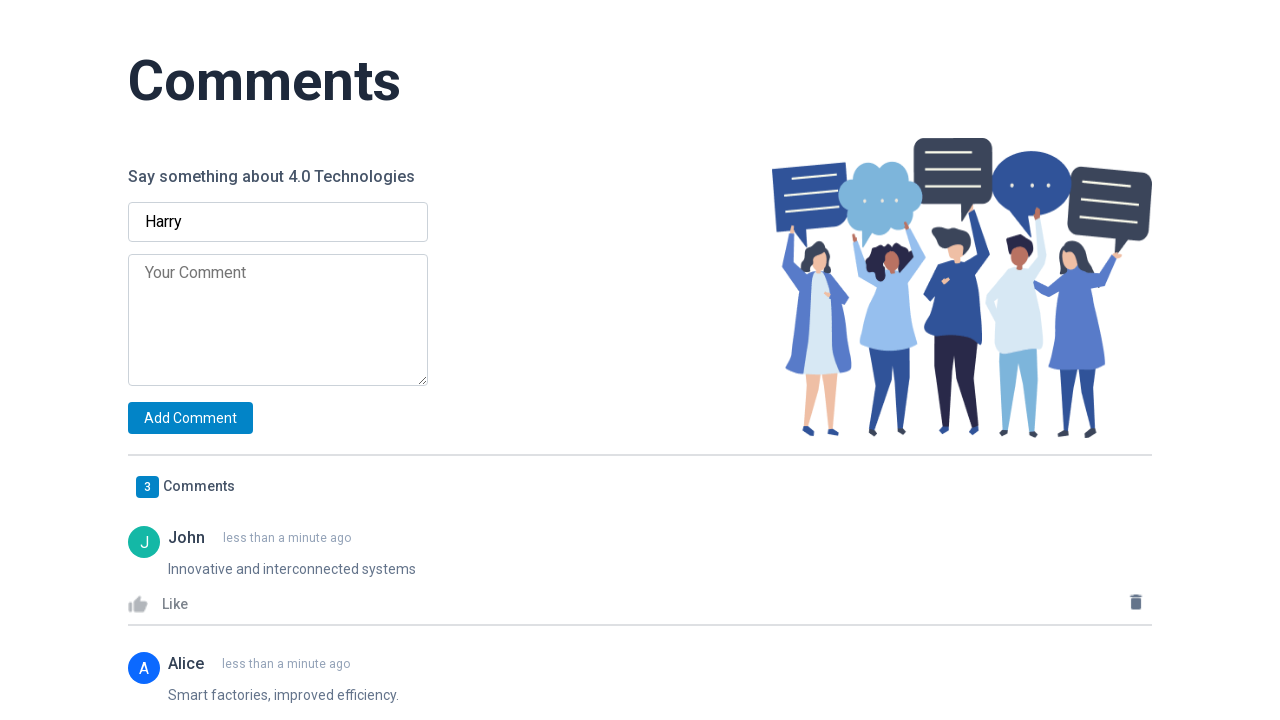

Filled comment input with comment text on .comment-input
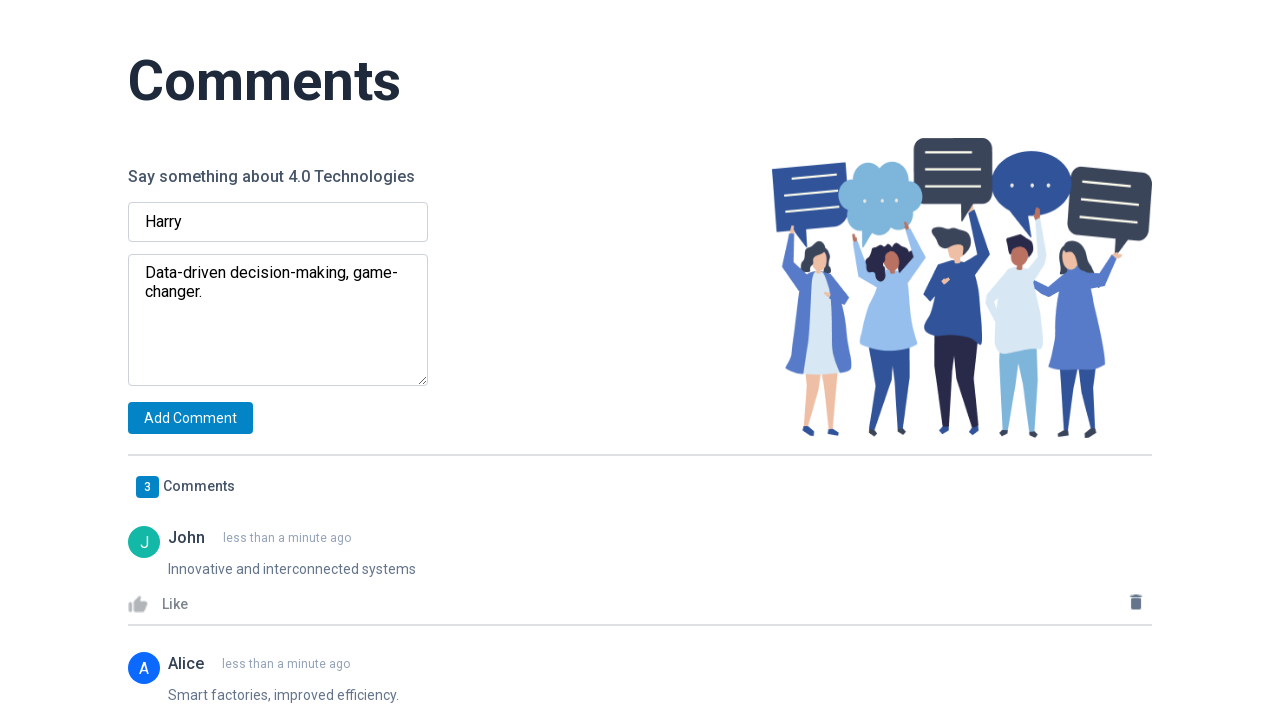

Clicked add button to submit comment from Harry at (190, 418) on .add-button
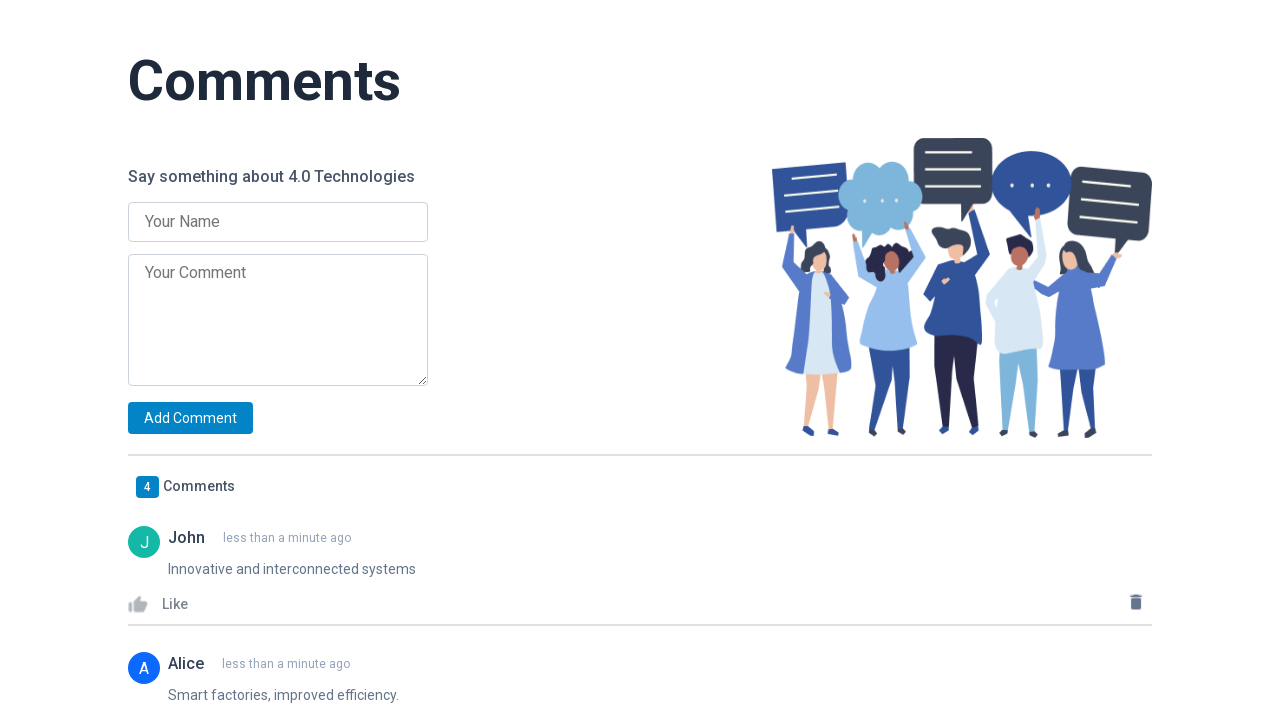

Located the initial element for Harry
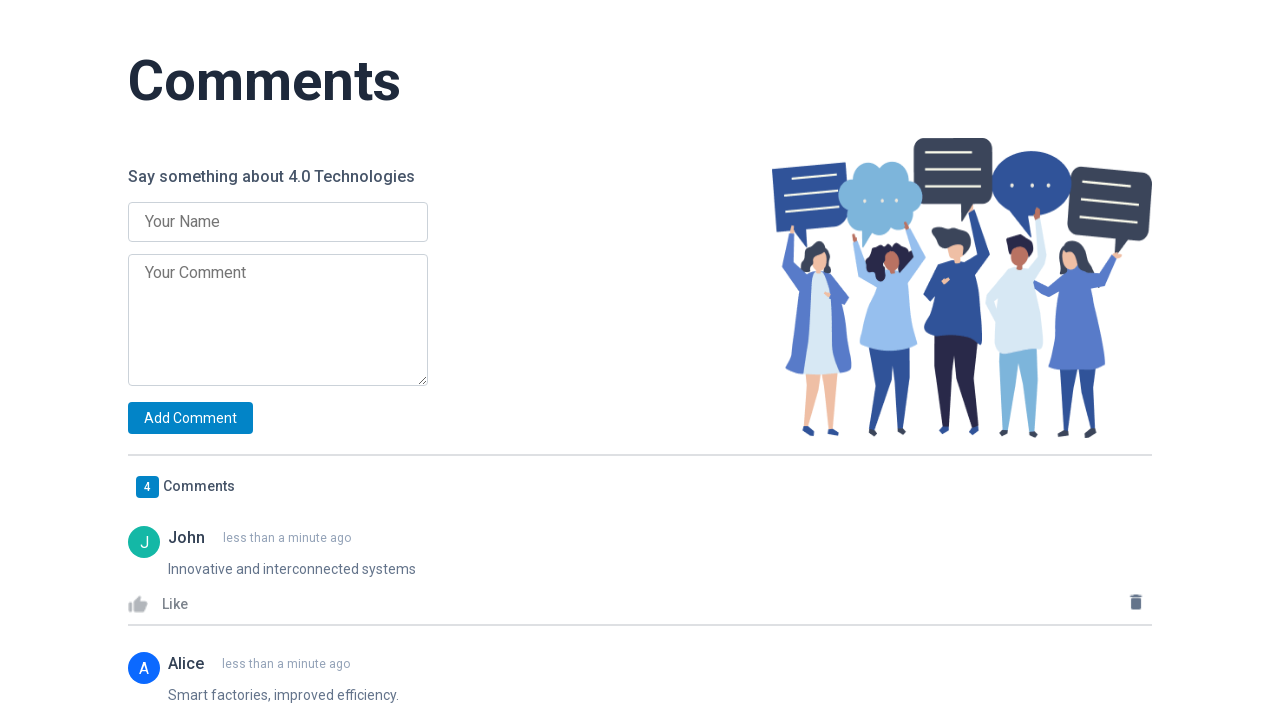

Verified initial letter 'H' matches first letter of commenter name 'Harry'
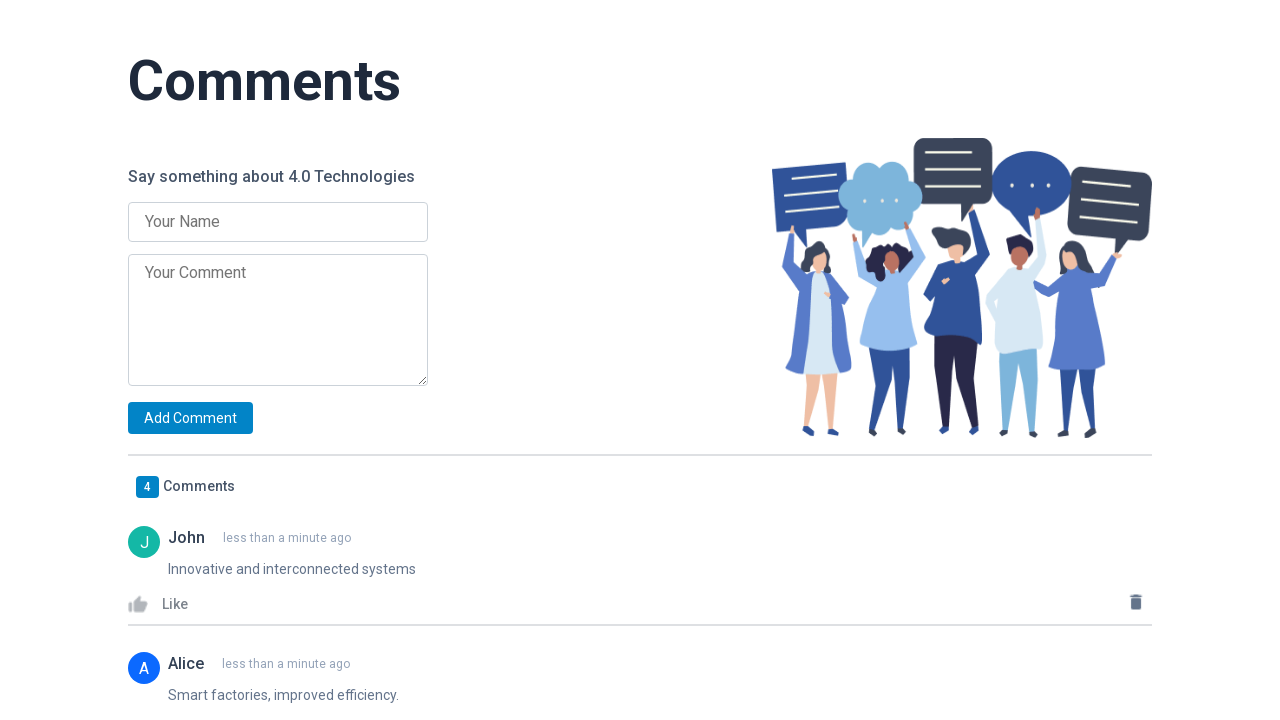

Filled name input with 'Bob' on .name-input
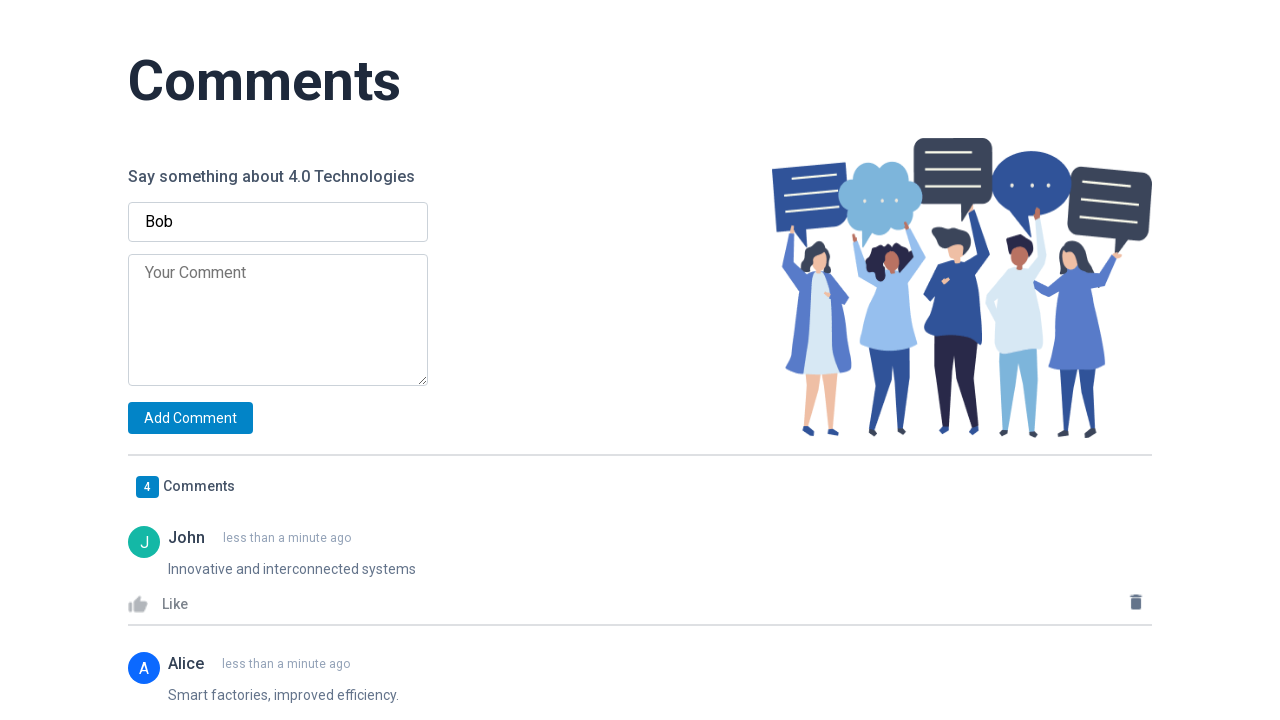

Filled comment input with comment text on .comment-input
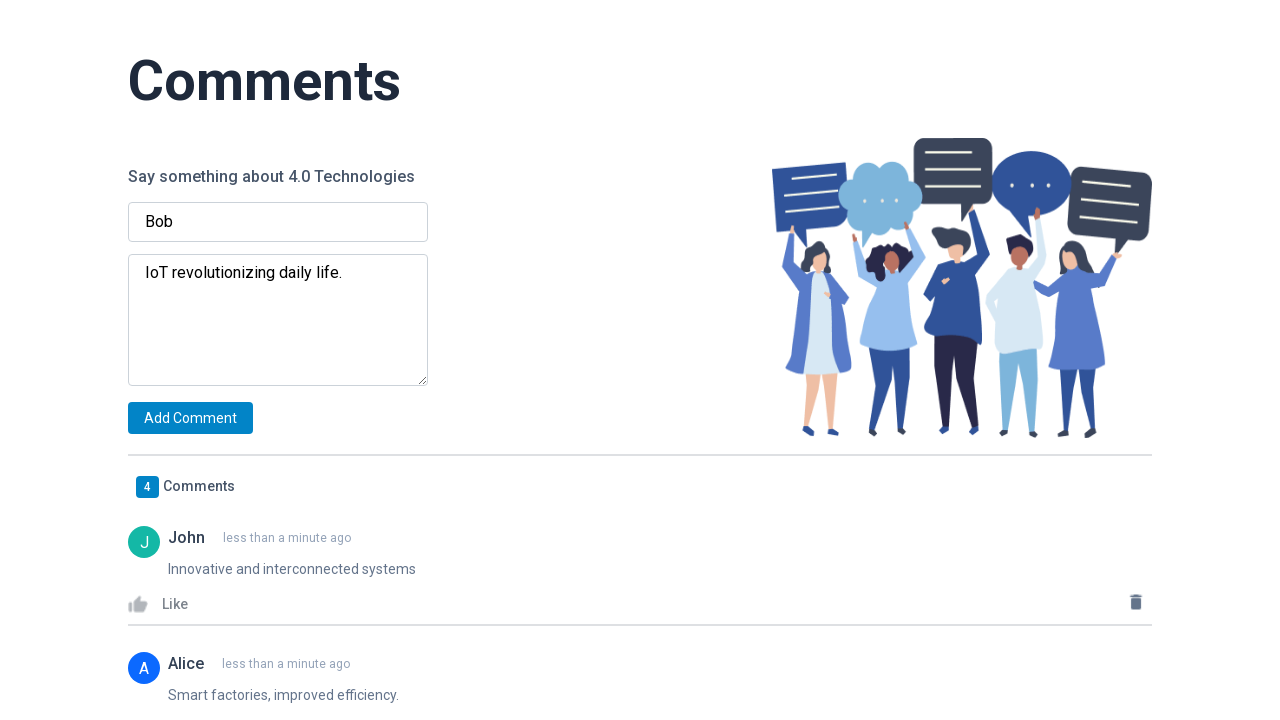

Clicked add button to submit comment from Bob at (190, 418) on .add-button
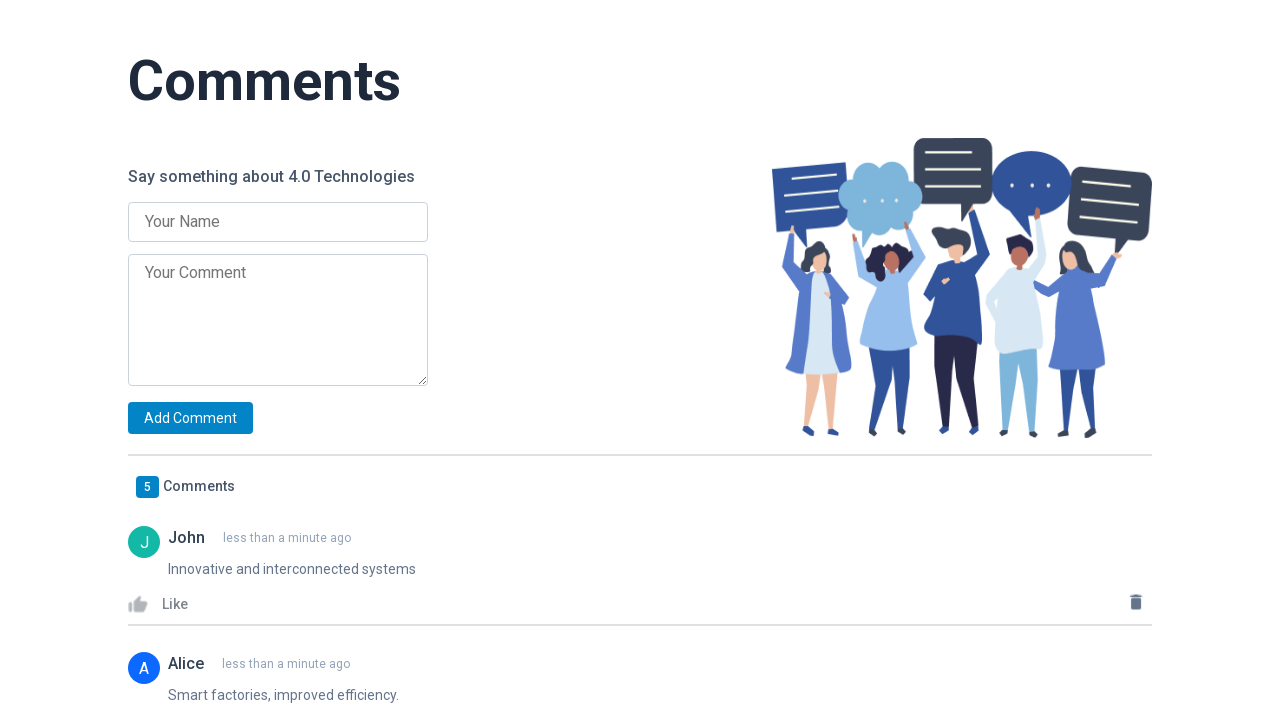

Located the initial element for Bob
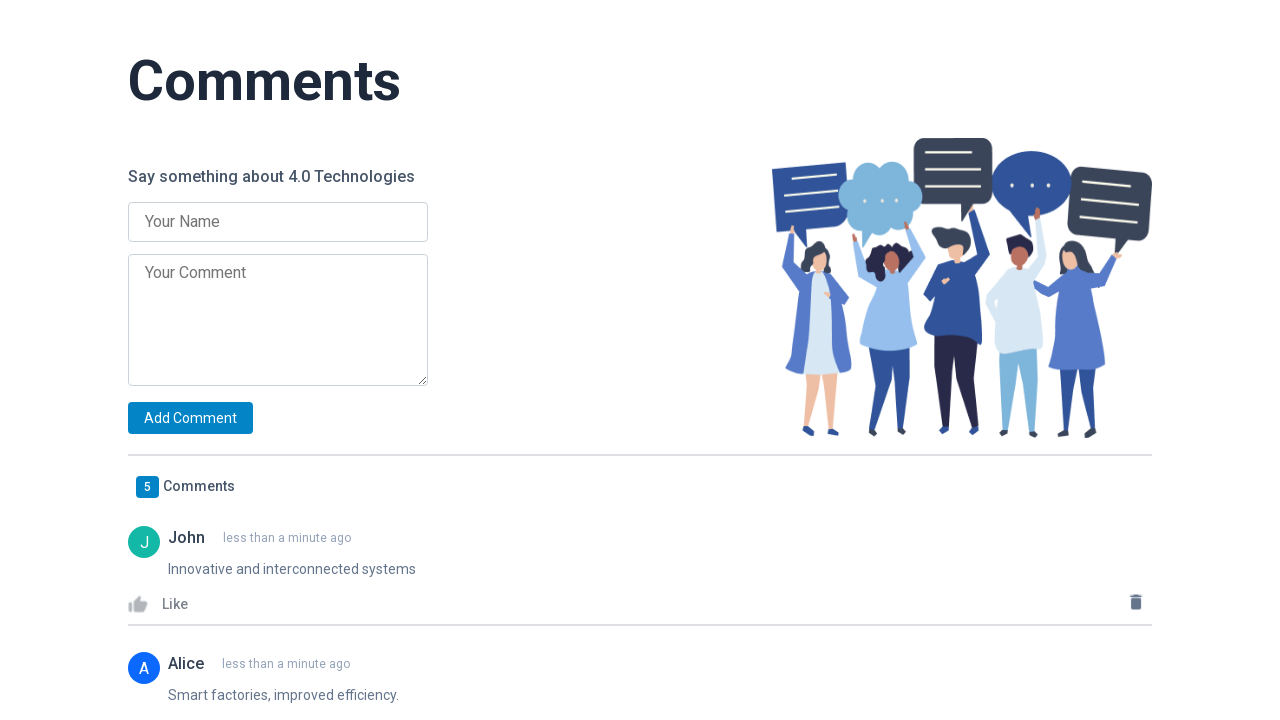

Verified initial letter 'B' matches first letter of commenter name 'Bob'
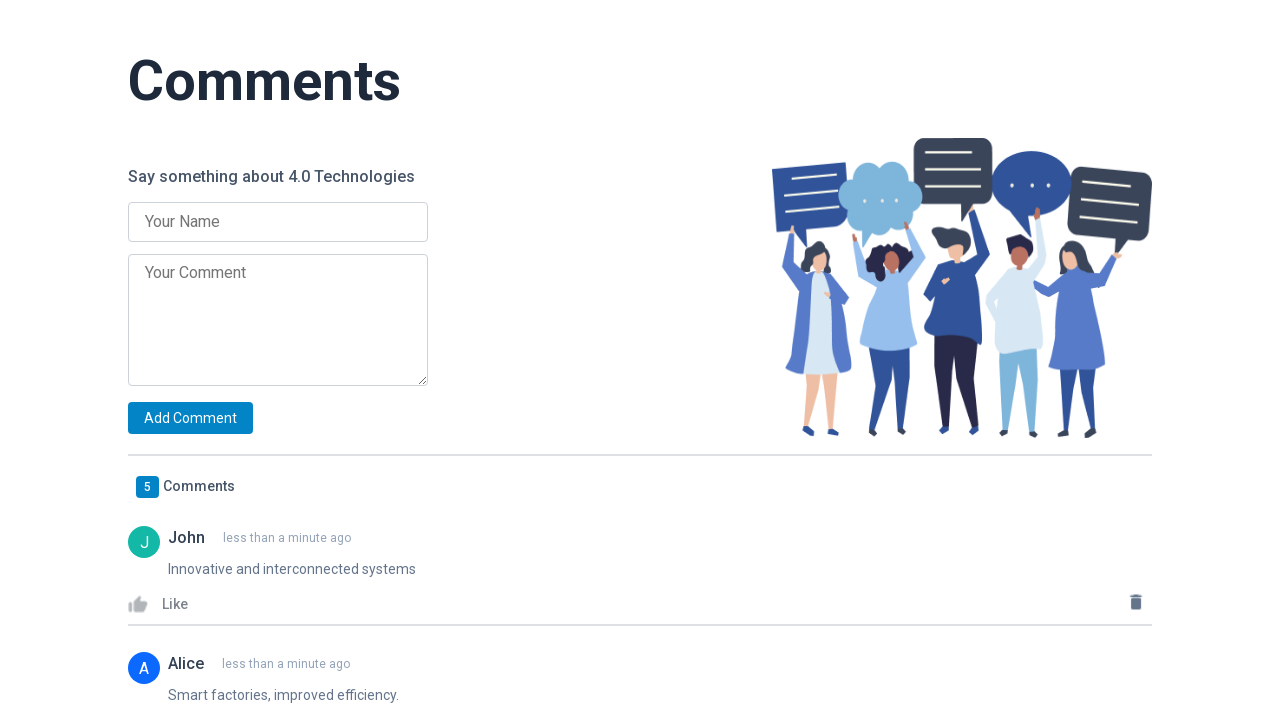

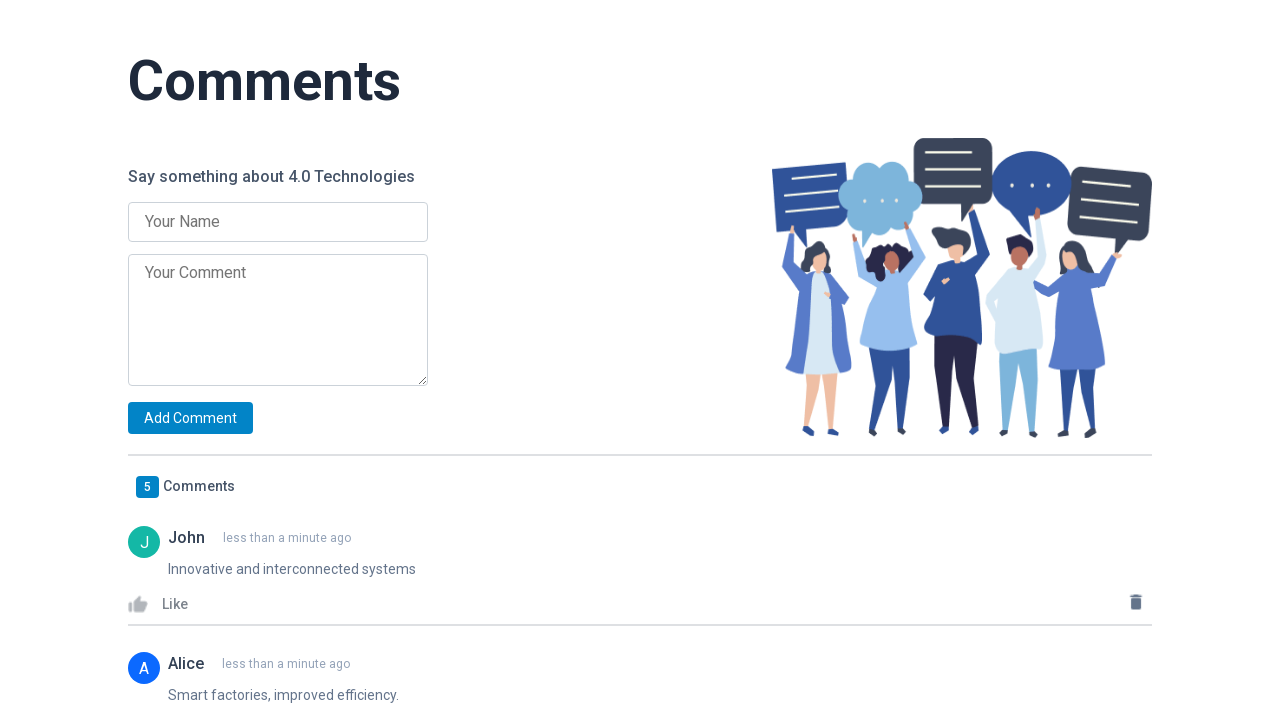